Tests web table interactions on letcode.in by navigating to the table page, finding and clicking a checkbox in a row containing "Man", and verifying the shopping table total calculation.

Starting URL: https://letcode.in/table

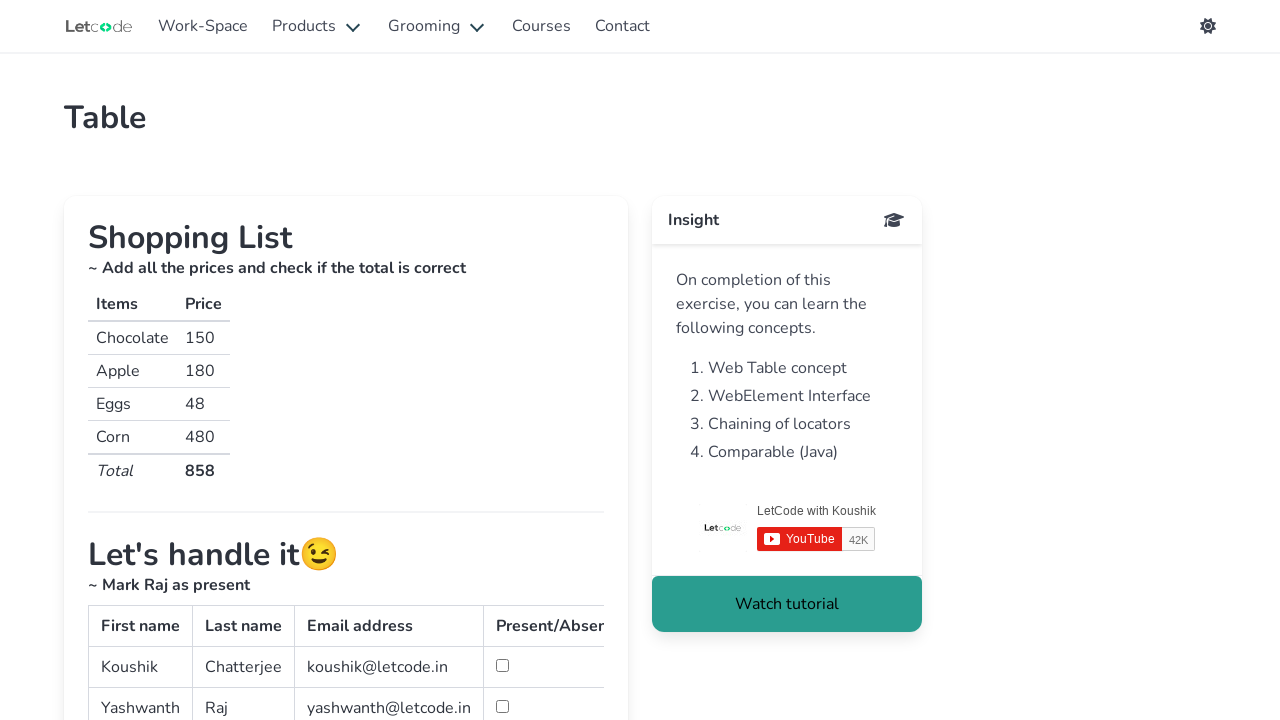

Simple table loaded
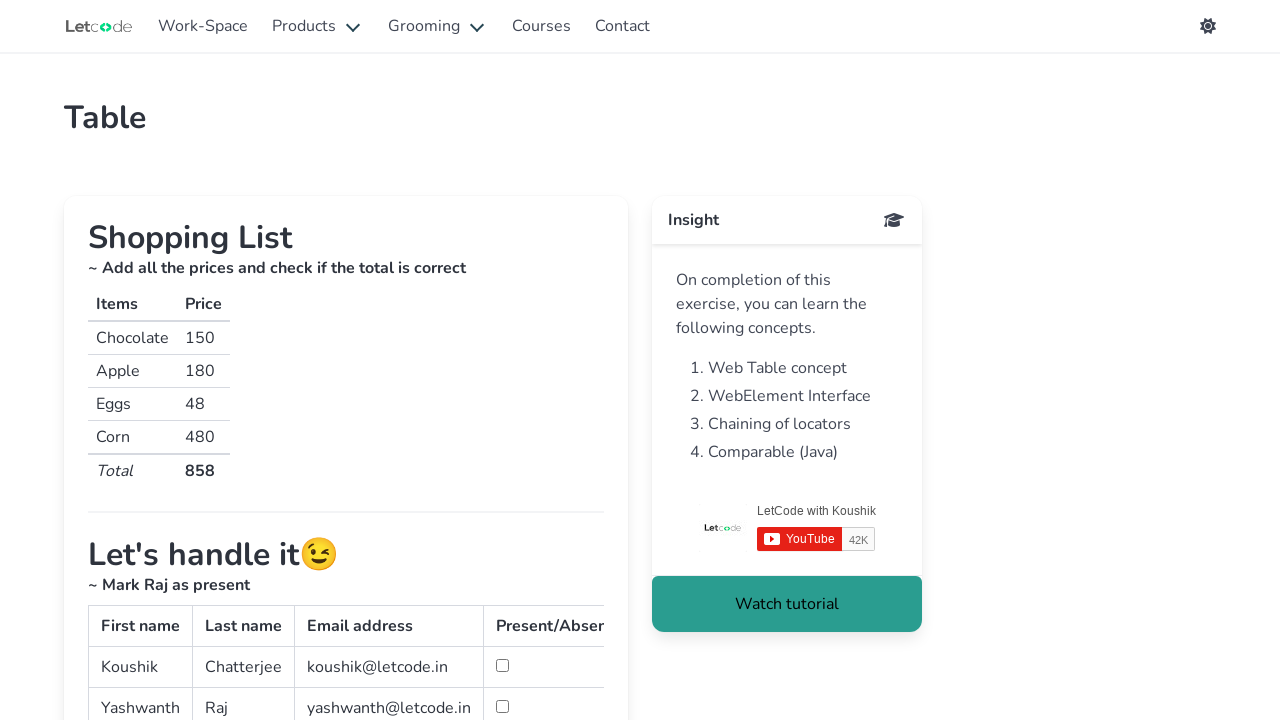

Located all rows in simple table
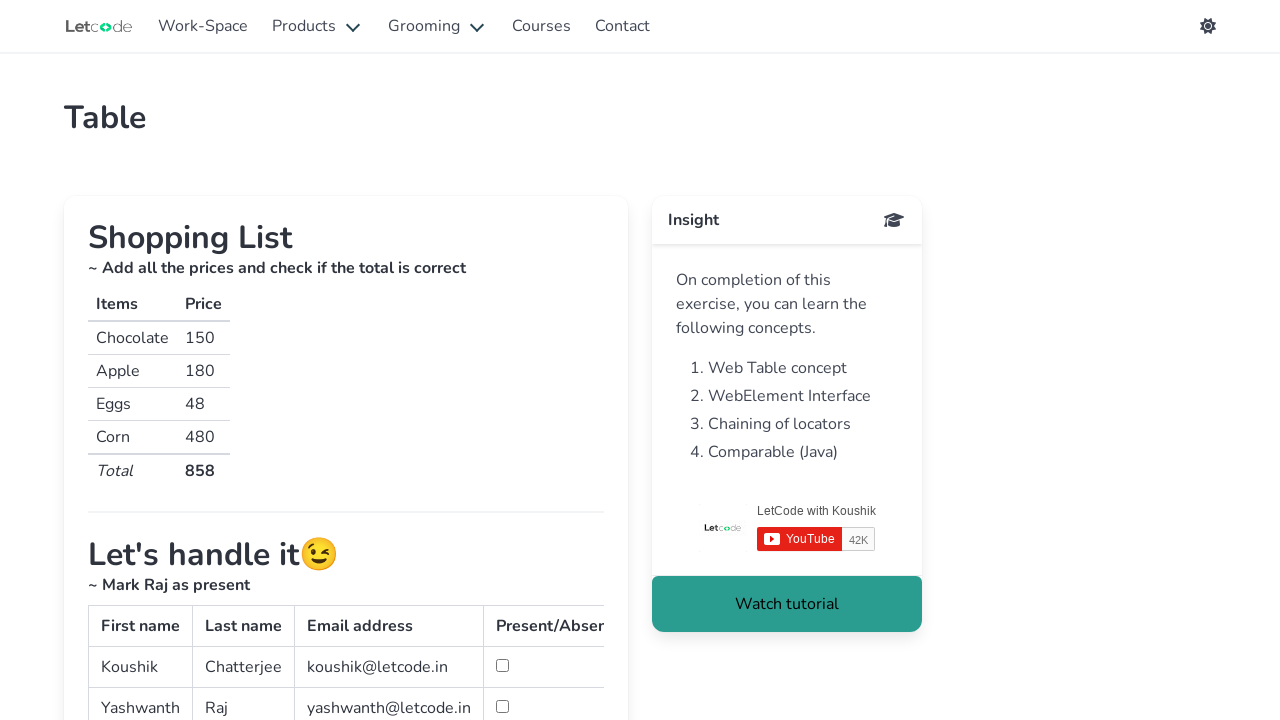

Found 3 rows in simple table
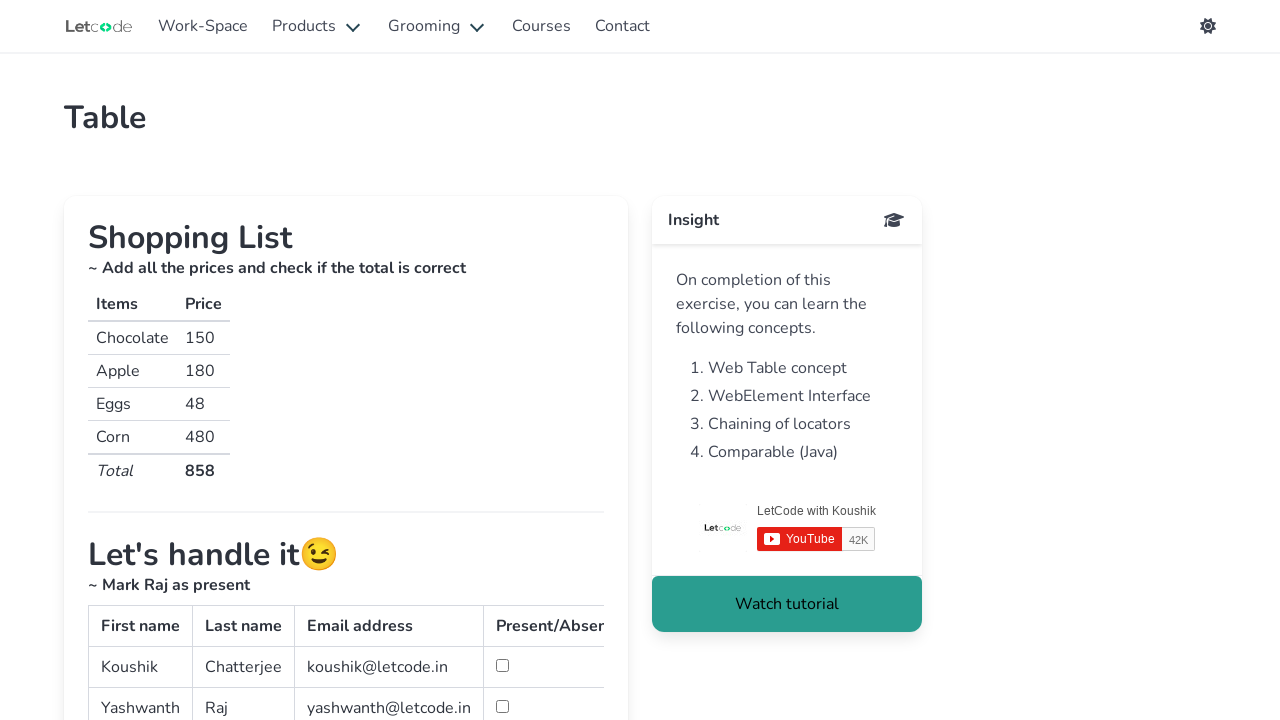

Clicked checkbox in row containing 'Man' at (502, 360) on #simpletable tbody tr >> nth=2 >> input
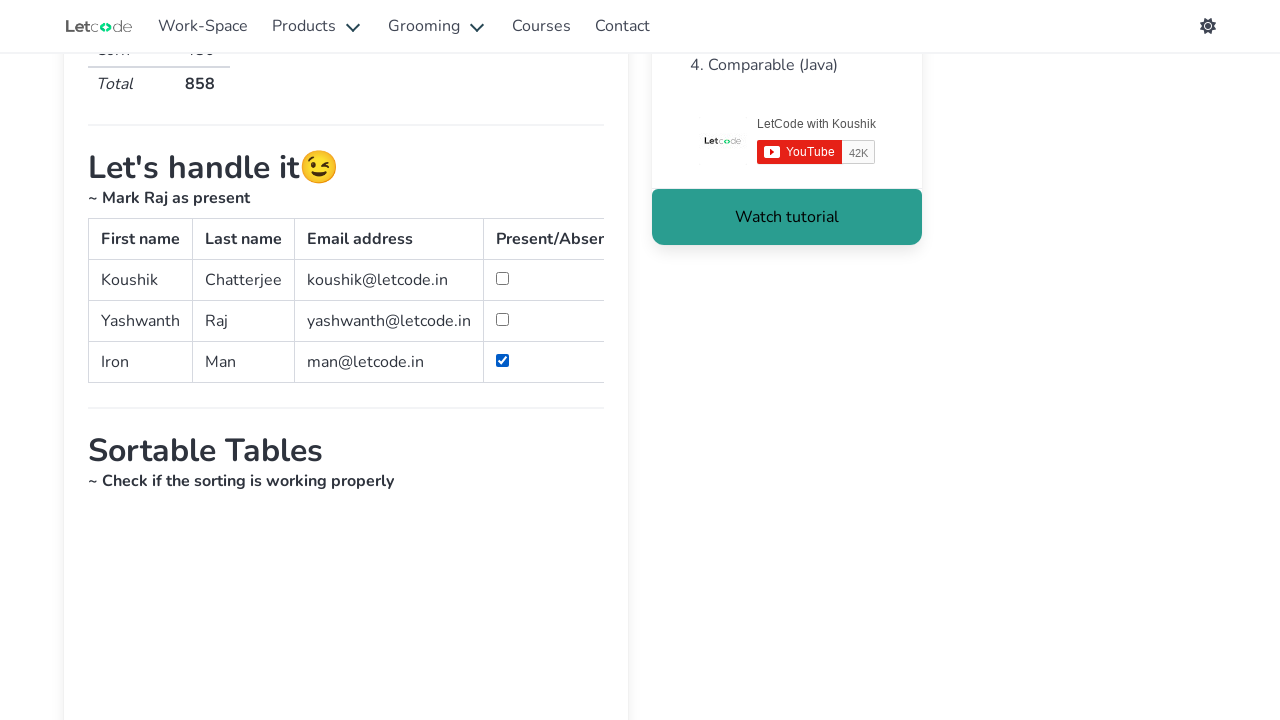

Shopping table loaded
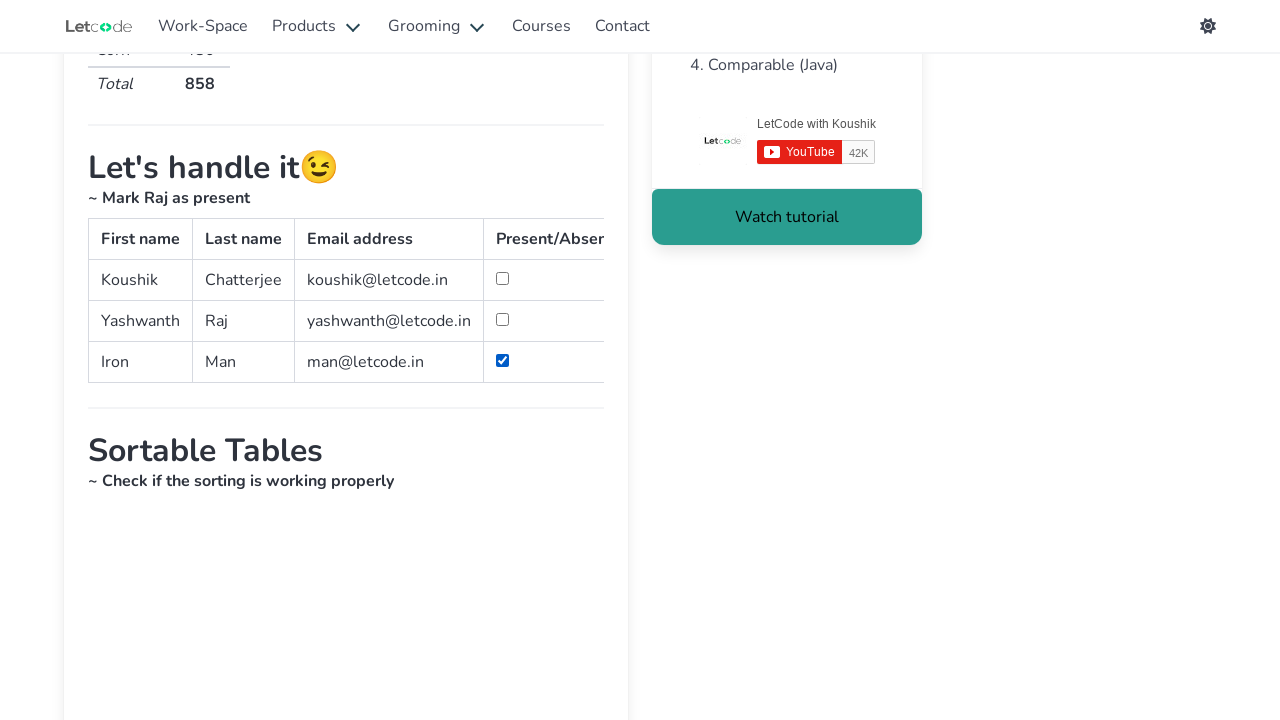

Shopping table rows are visible
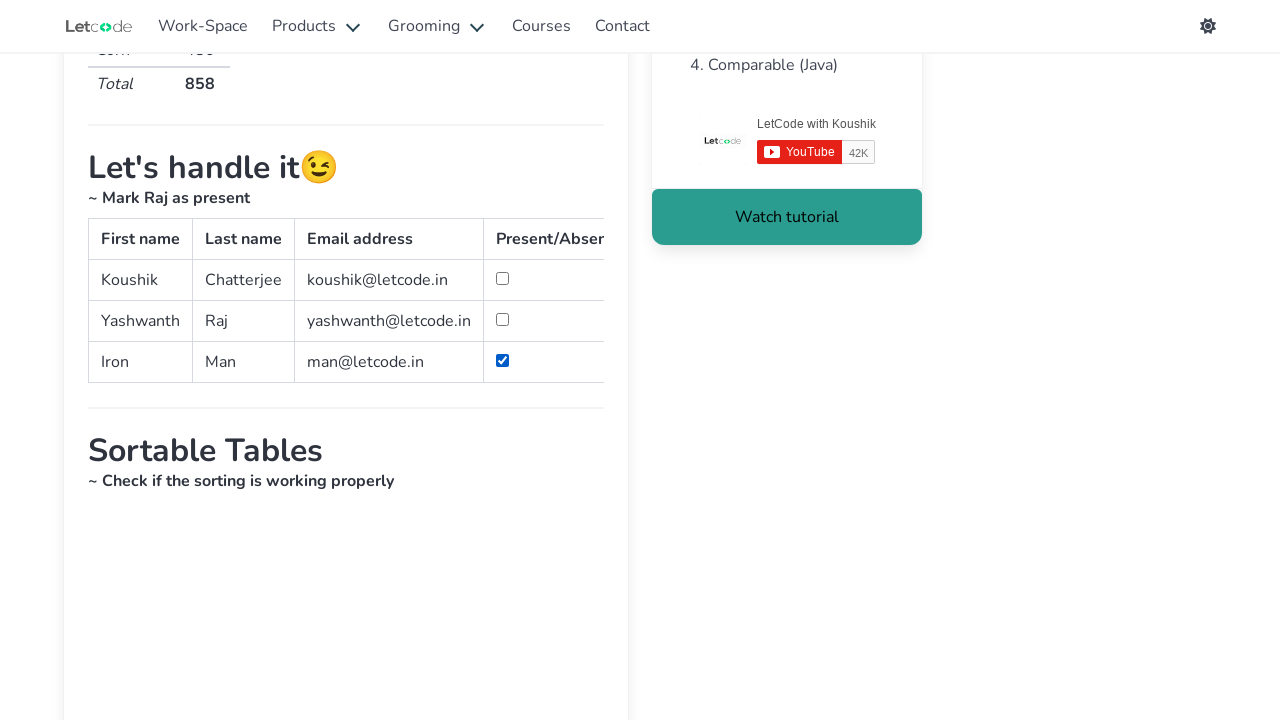

Shopping table total calculation verified
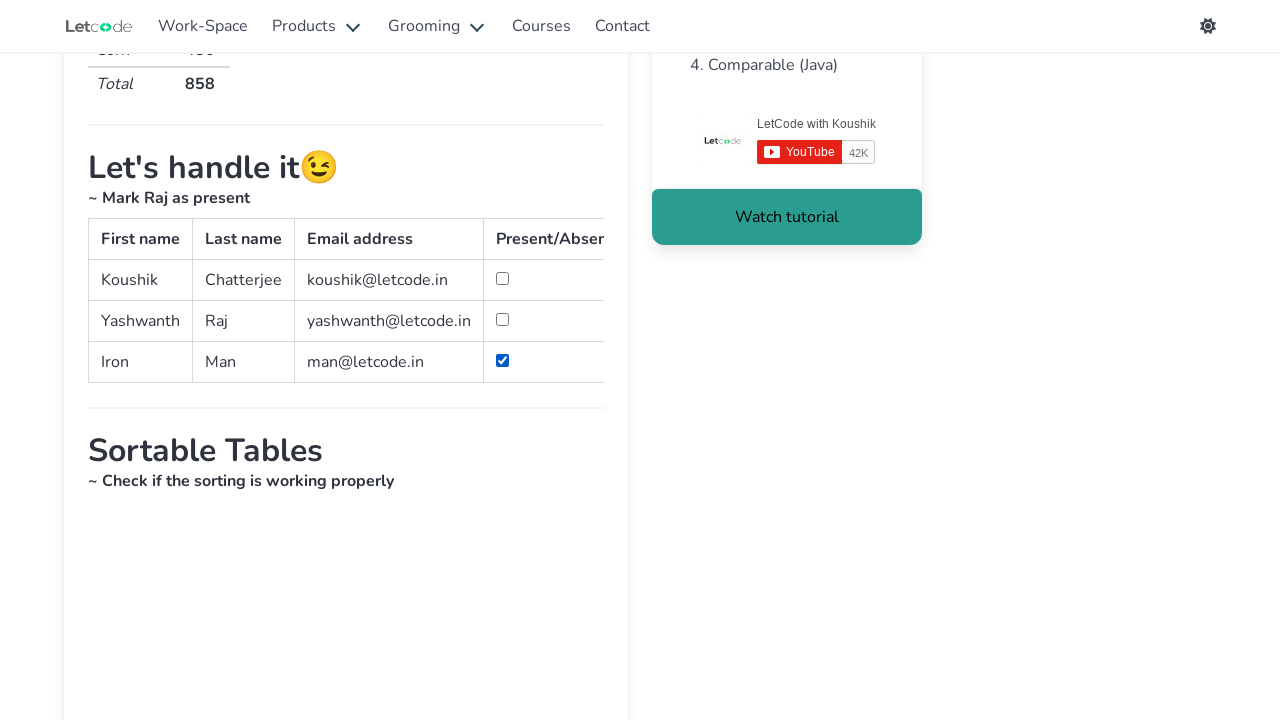

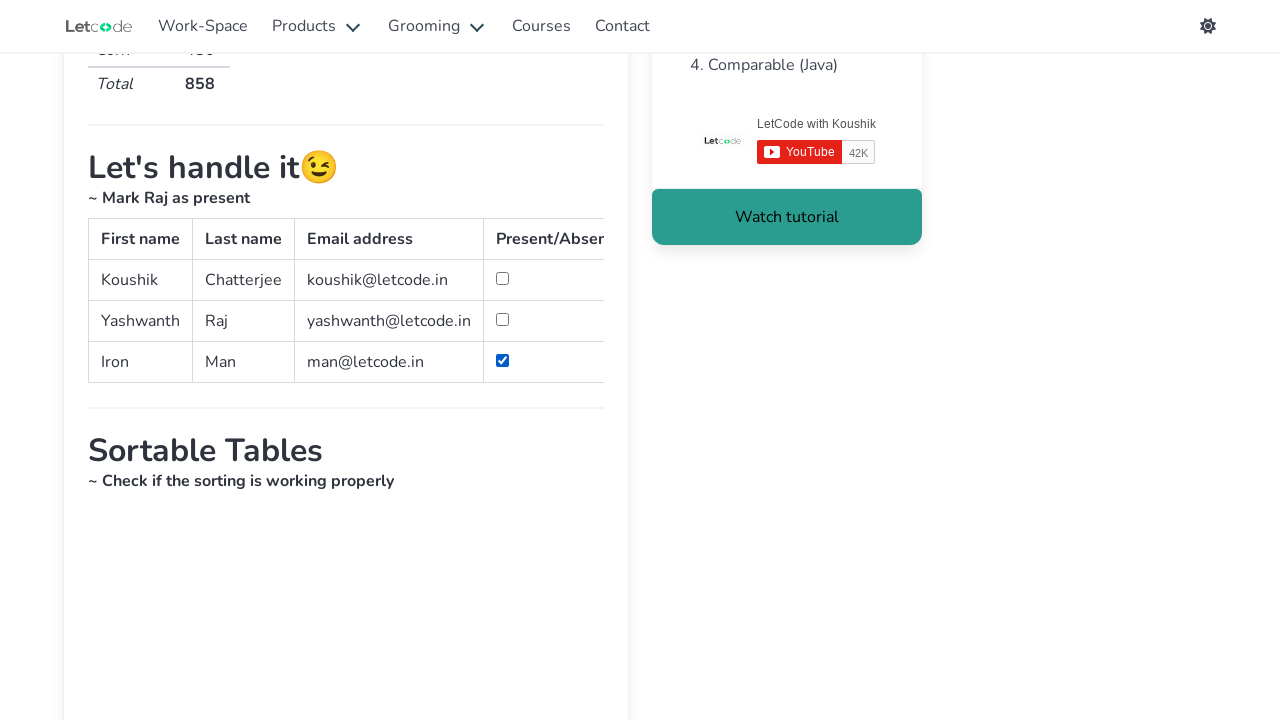